Fills out and submits a practice form with various input fields including email, password, name, checkboxes, radio buttons, and dropdown selections

Starting URL: https://rahulshettyacademy.com/angularpractice/

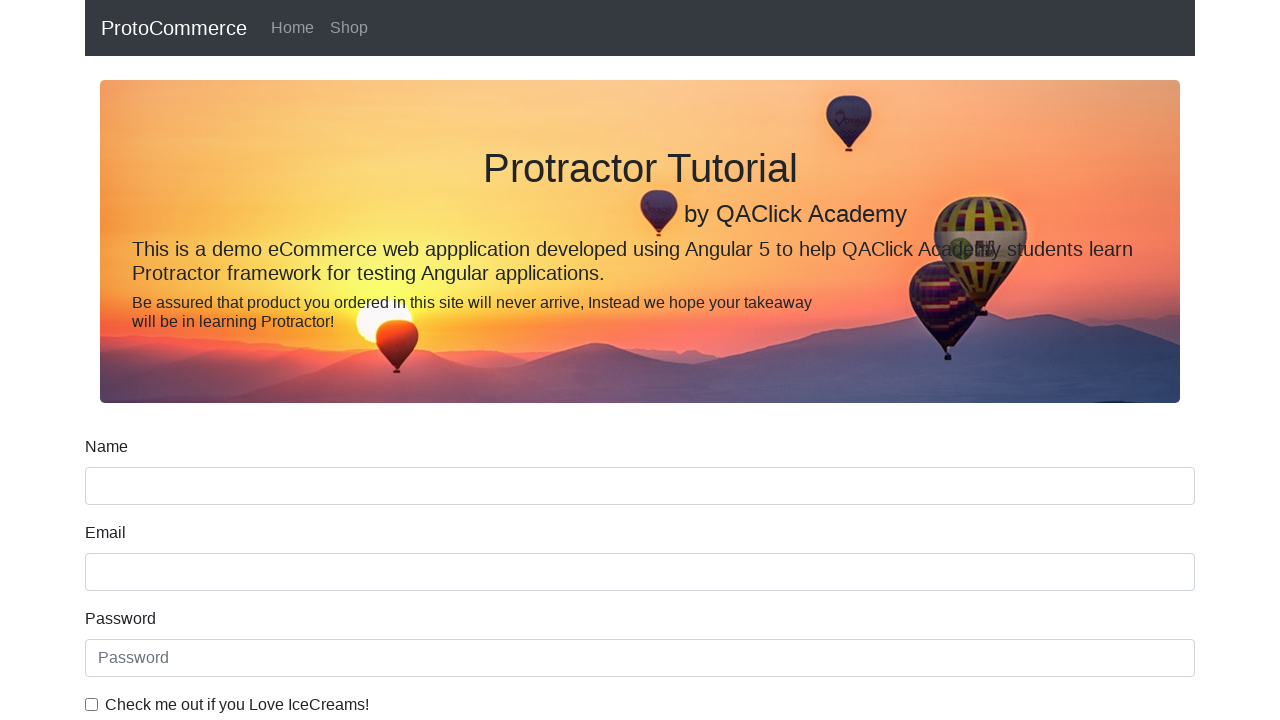

Filled email field with 'test_email@email.com' on input[name='email']
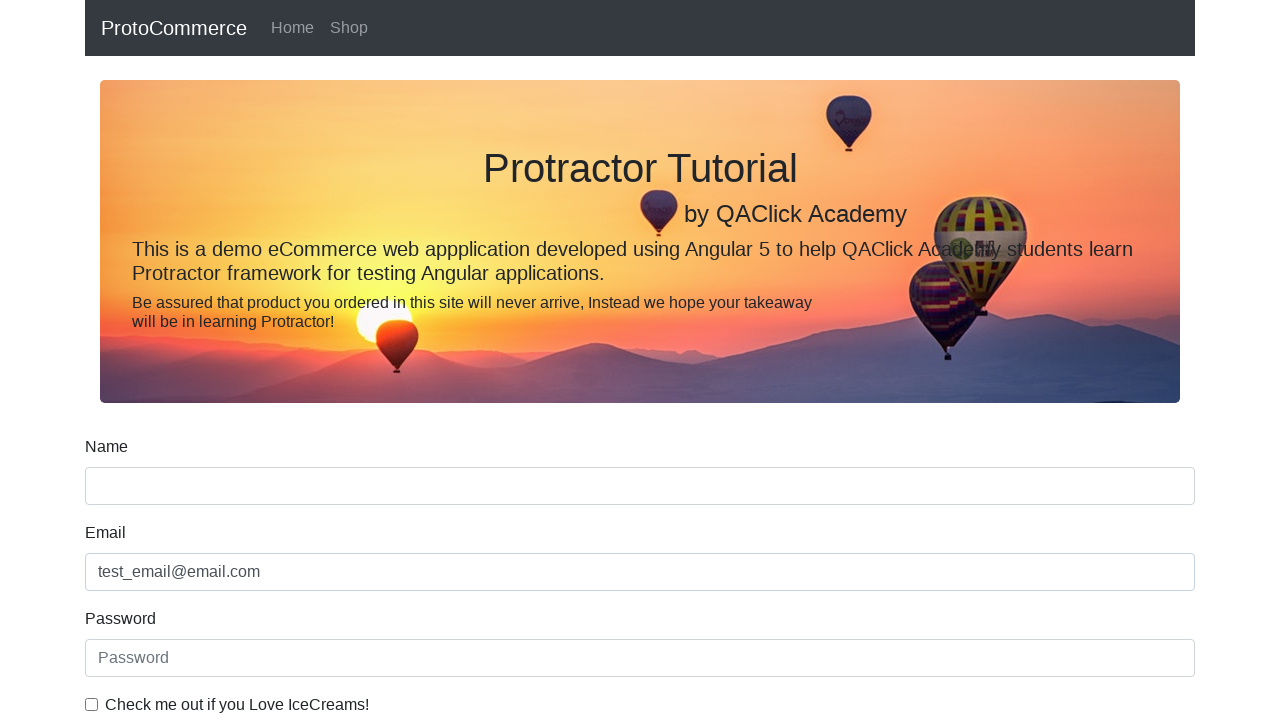

Filled password field with '123456789' on #exampleInputPassword1
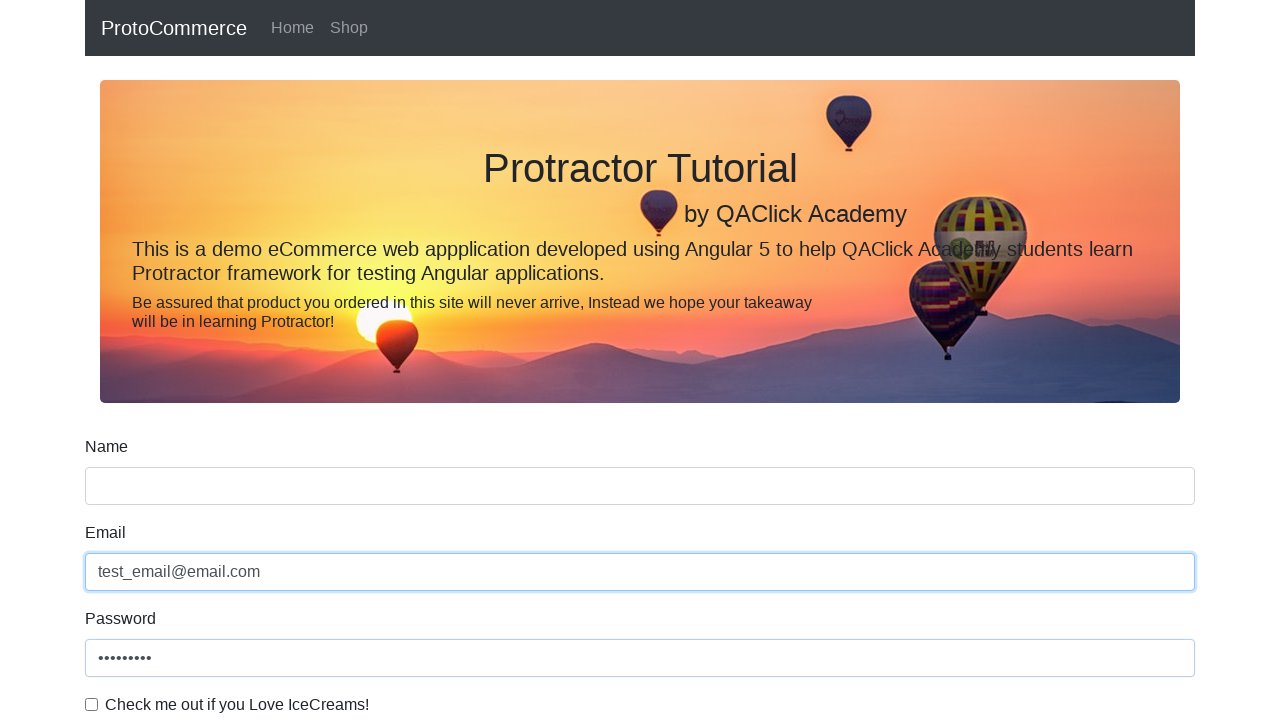

Clicked the checkbox at (92, 704) on #exampleCheck1
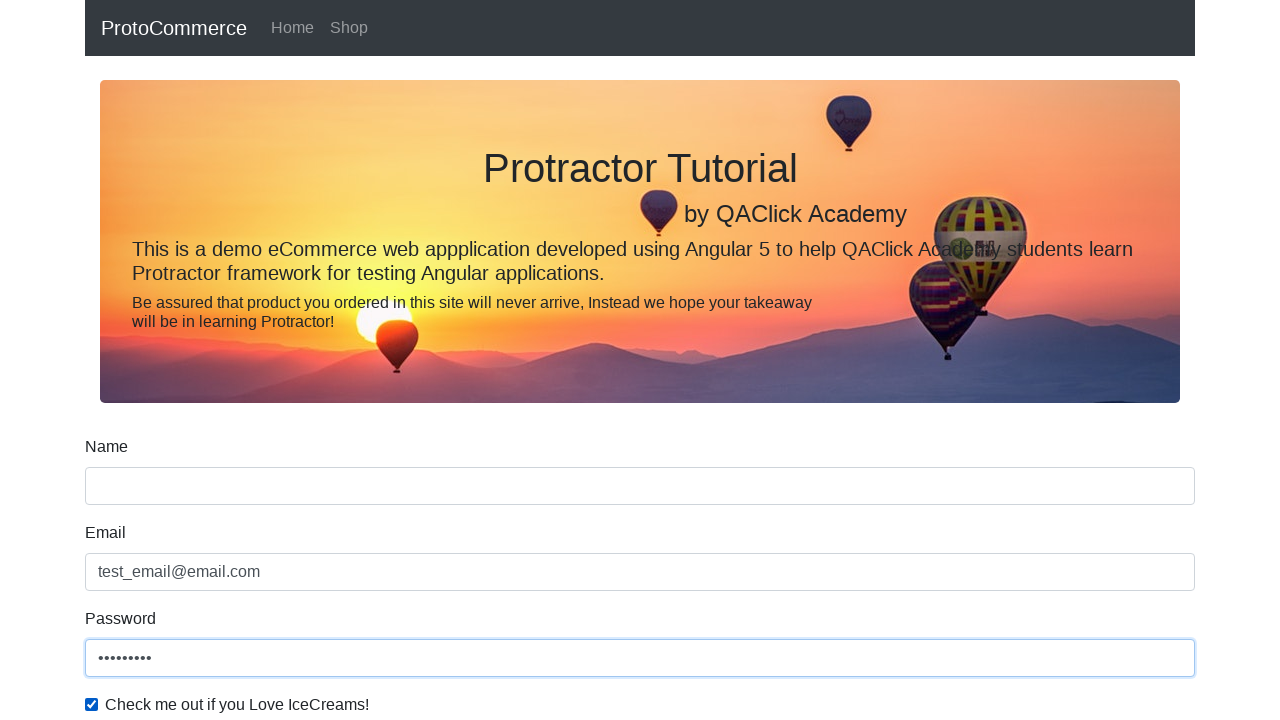

Filled name field with 'namenamename' on input[name='name']
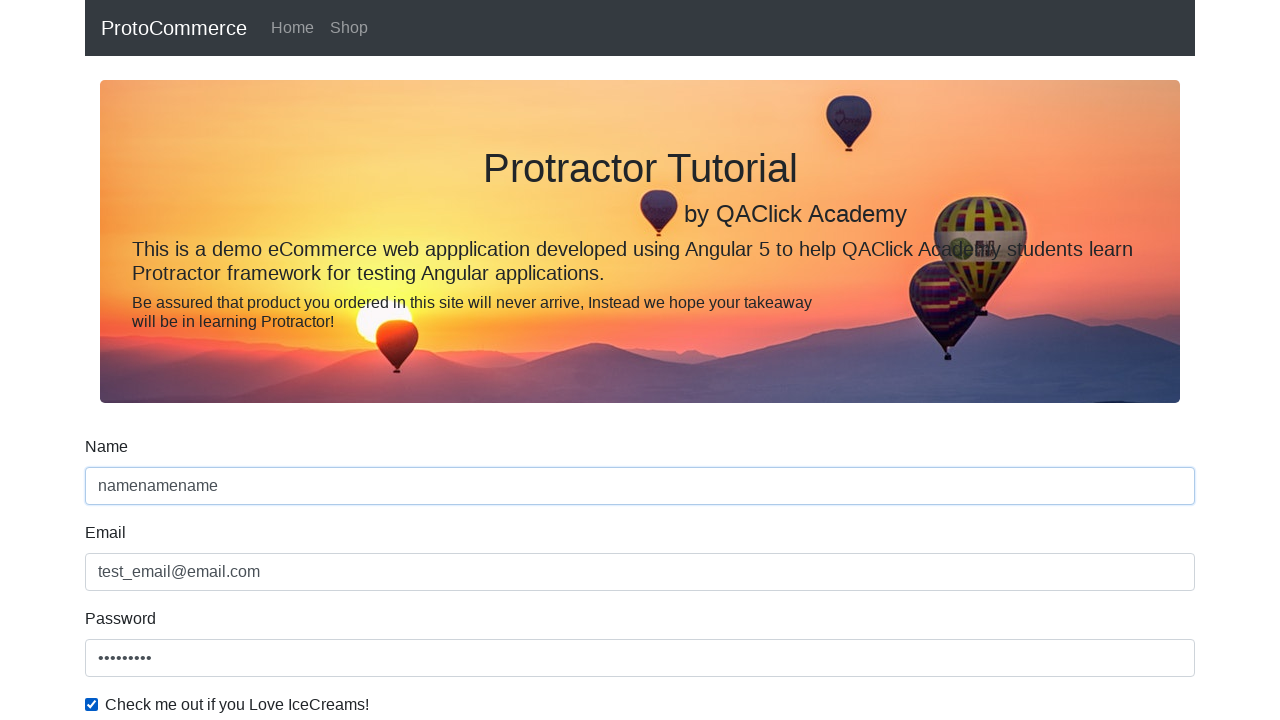

Clicked Student radio button at (238, 360) on #inlineRadio1
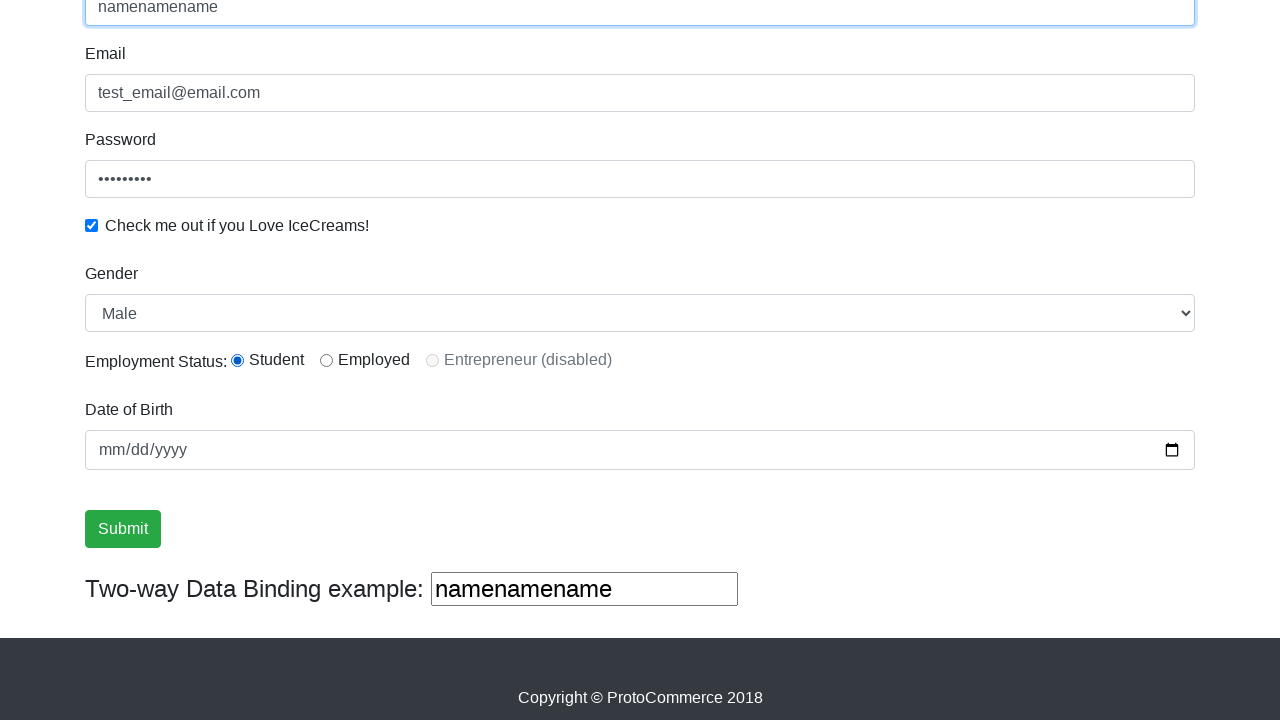

Selected 'Male' from dropdown menu on #exampleFormControlSelect1
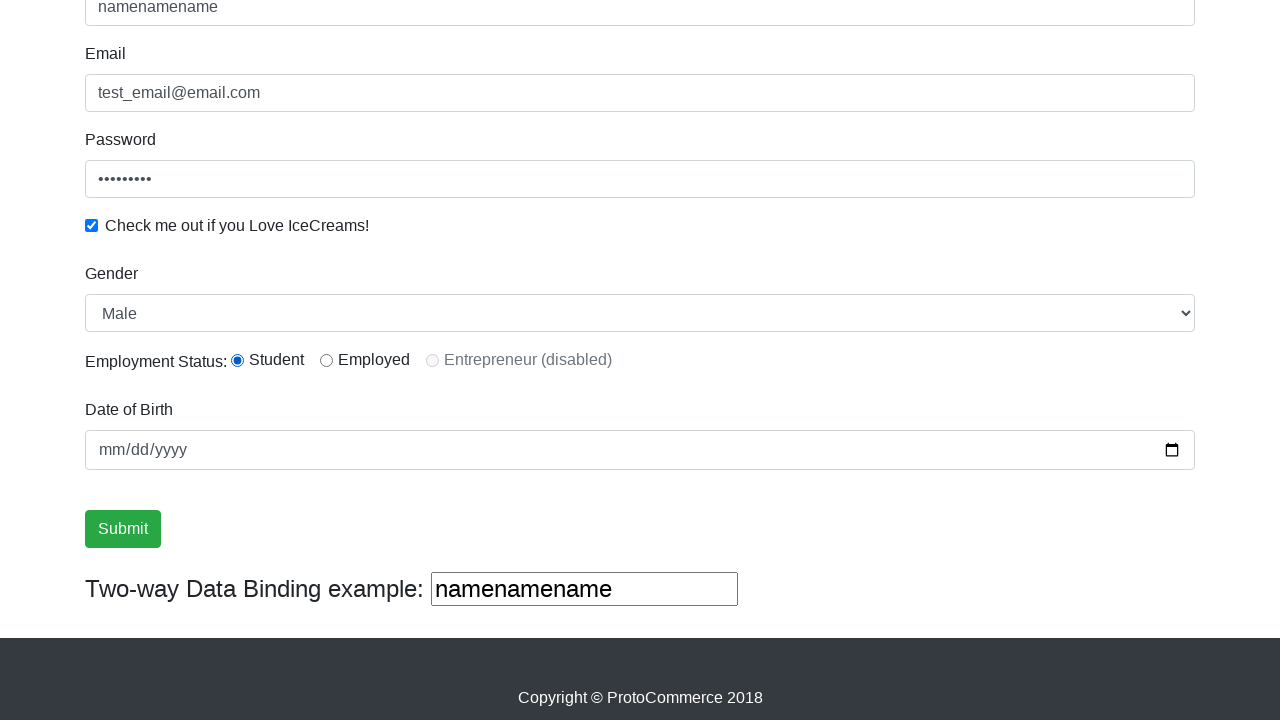

Clicked submit button to submit the form at (123, 529) on input[type='submit']
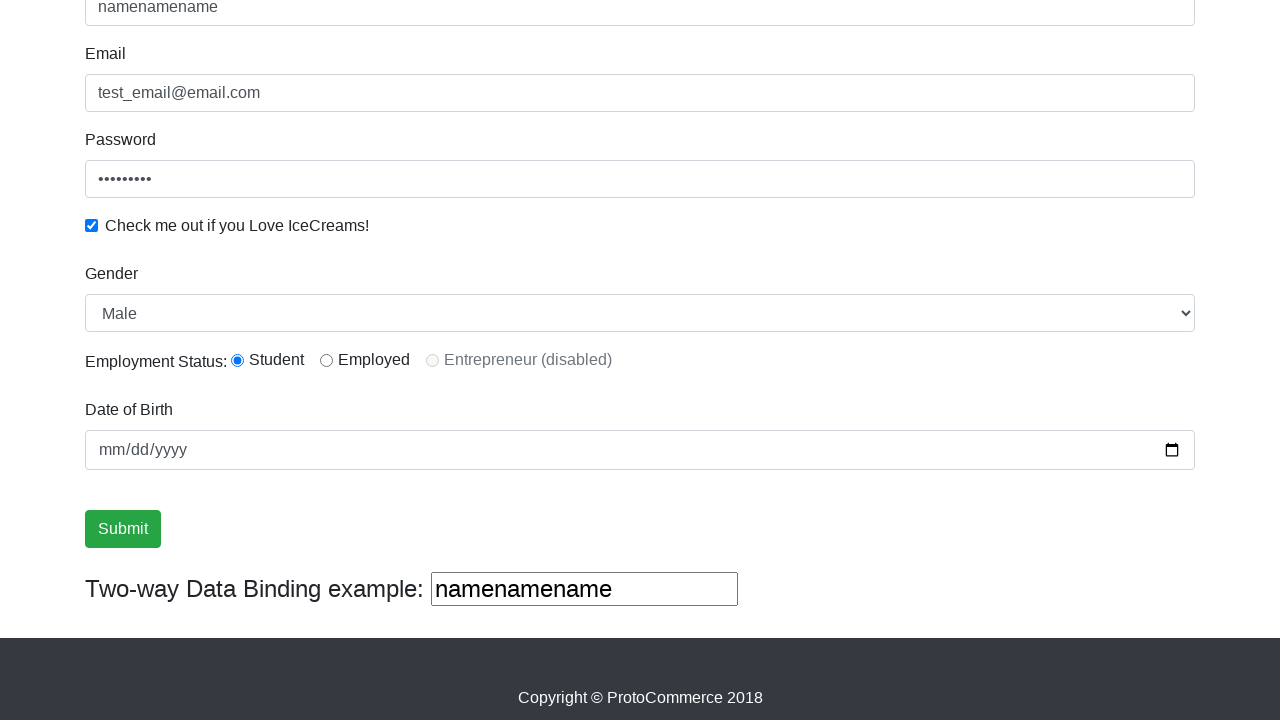

Success message appeared after form submission
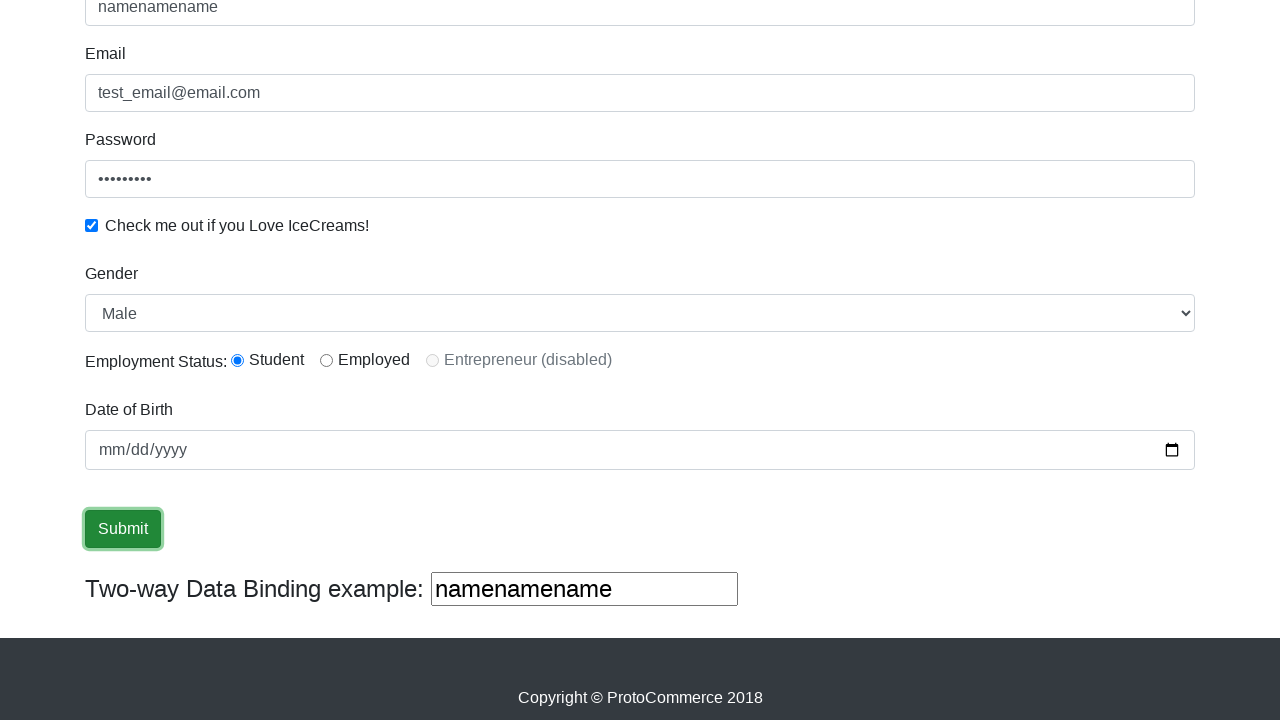

Filled third text input field with 'hello there' on (//input[@type='text'])[3]
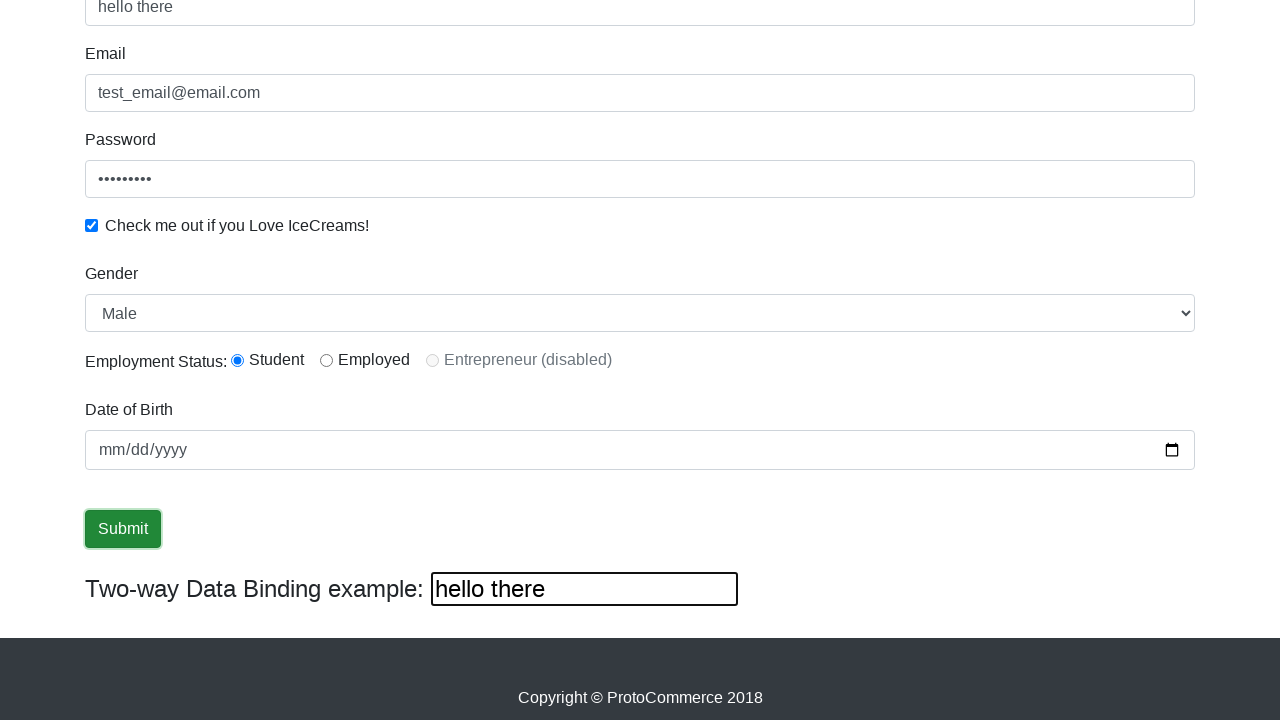

Cleared the third text input field on (//input[@type='text'])[3]
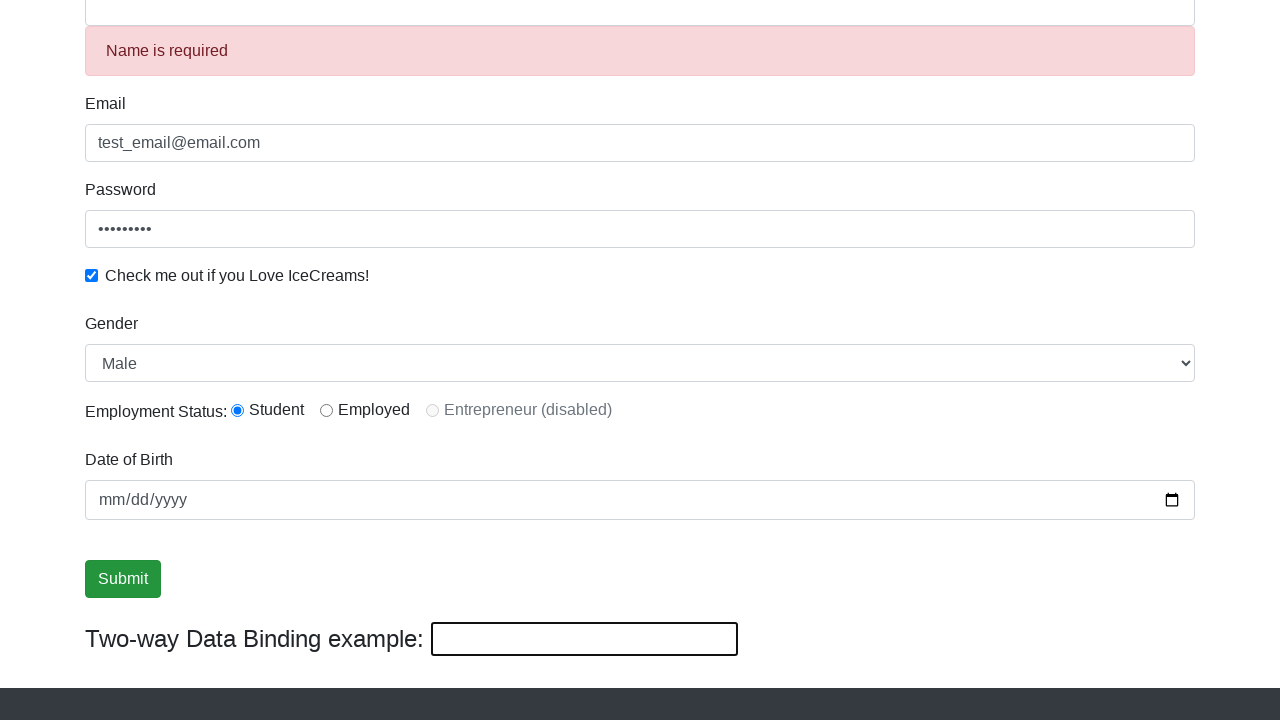

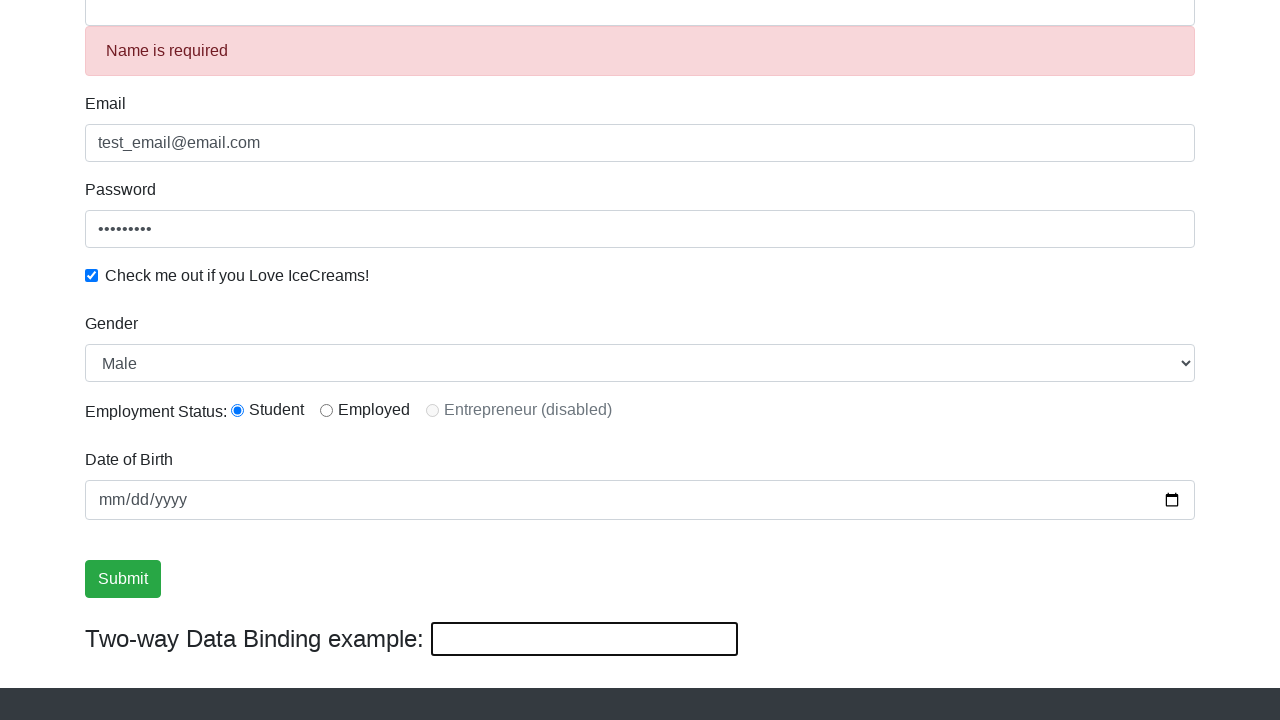